Tests hover functionality by moving mouse over figure elements to reveal hidden content, then clicking on the revealed user profile link.

Starting URL: http://the-internet.herokuapp.com/hovers

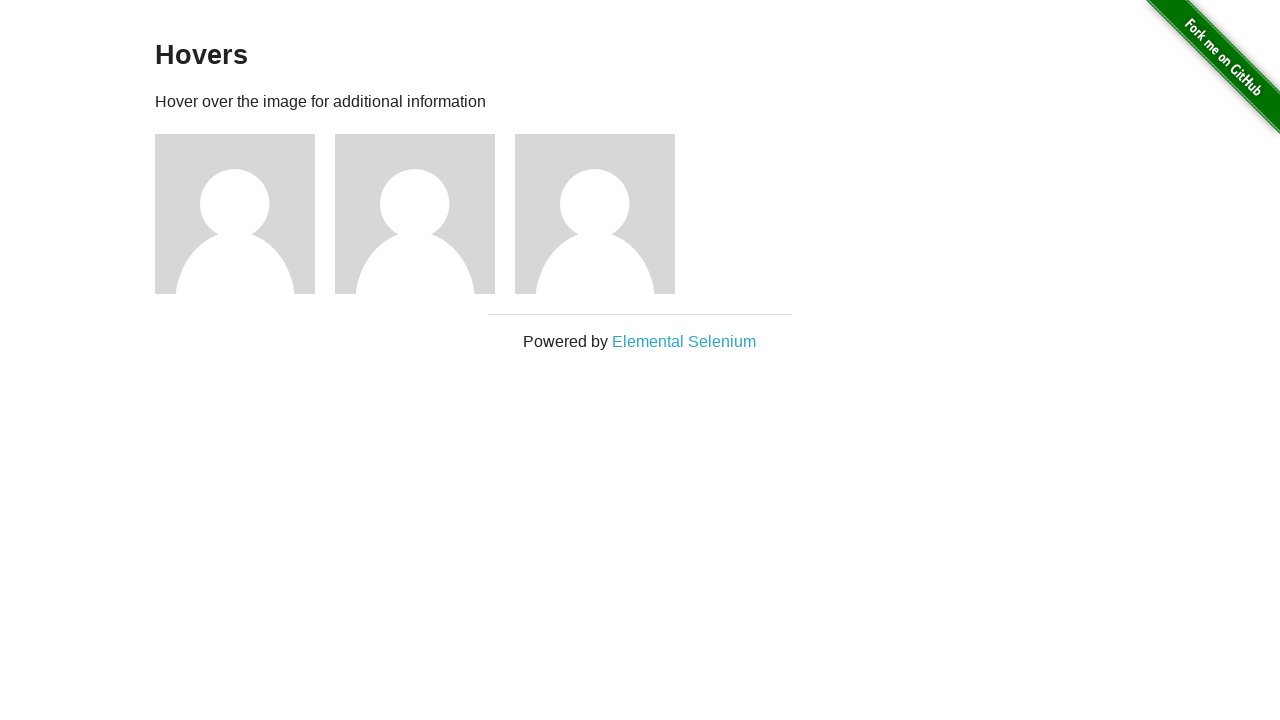

Figure elements loaded on the hovers page
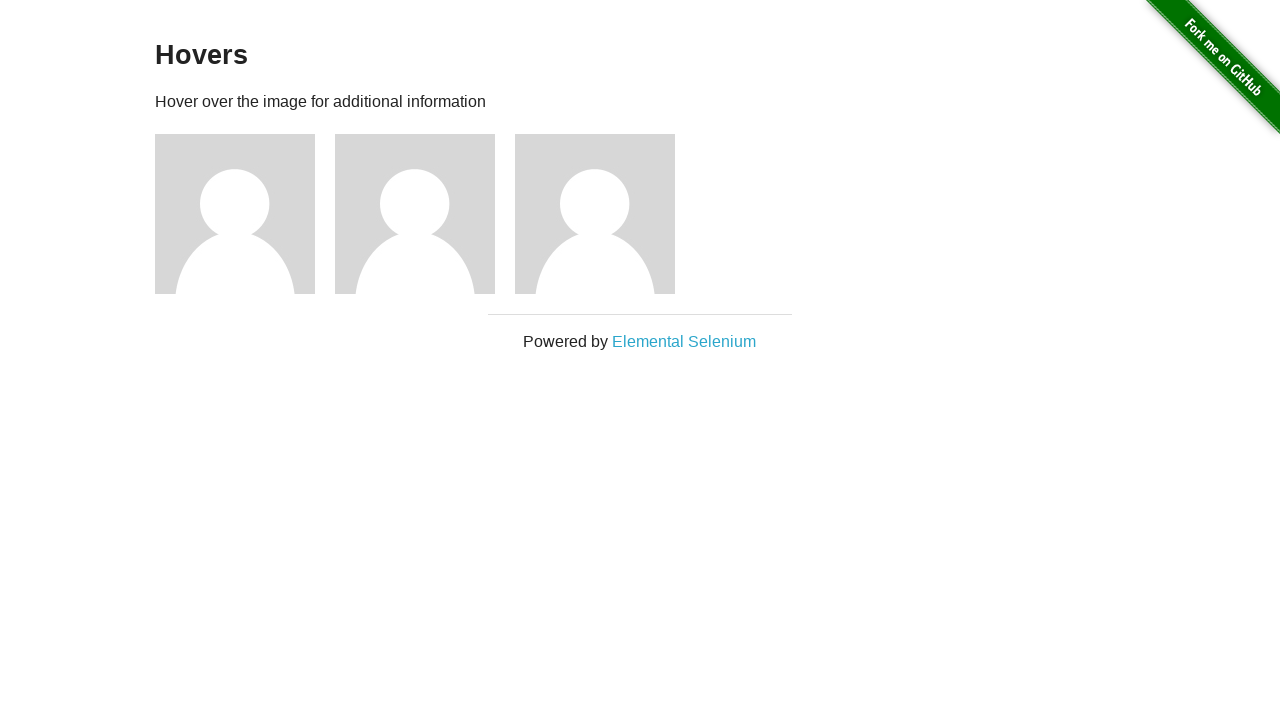

Retrieved all figure elements from the page
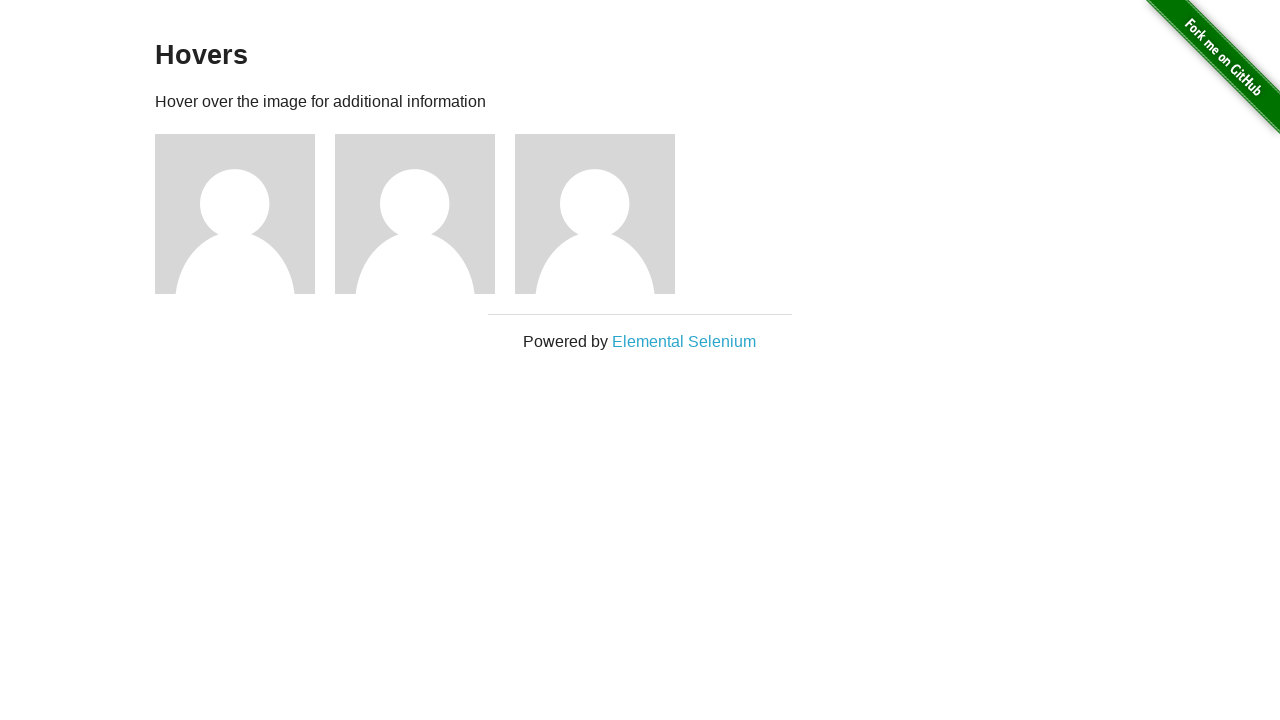

Hovered over the first figure element to reveal hidden user profile link at (245, 214) on .figure >> nth=0
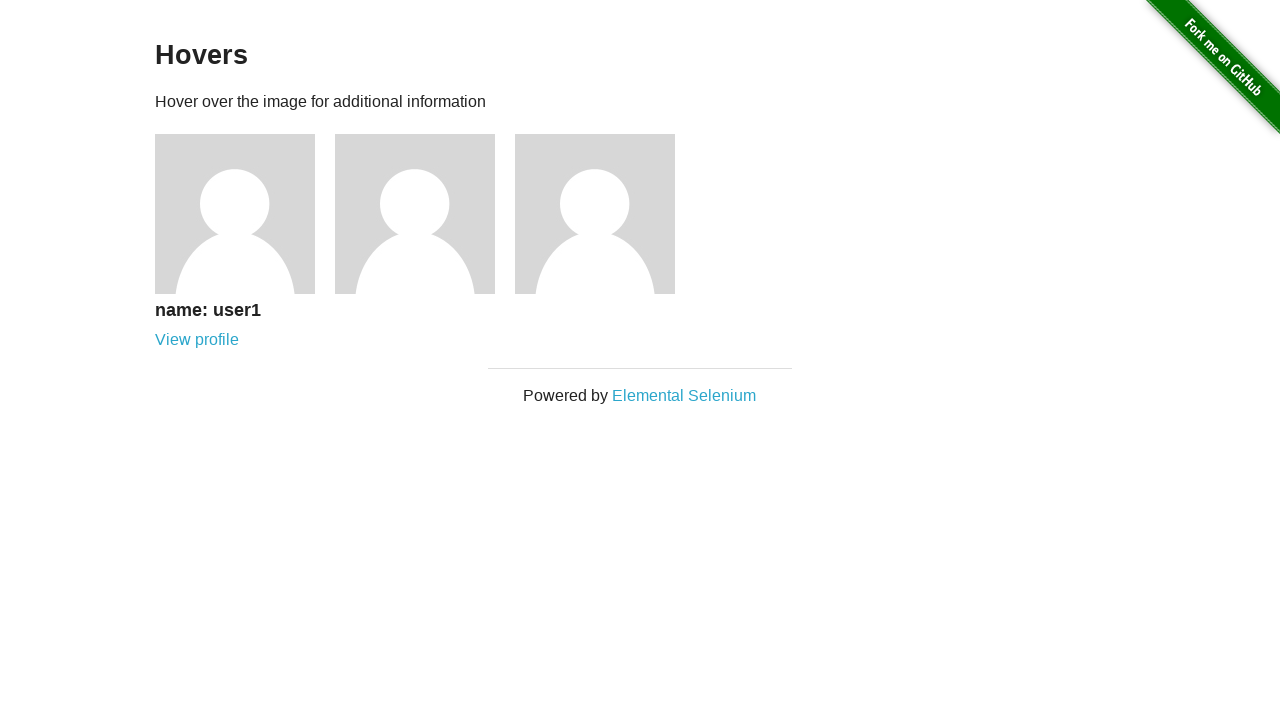

Clicked on the revealed user profile link at (197, 340) on a[href='/users/1']
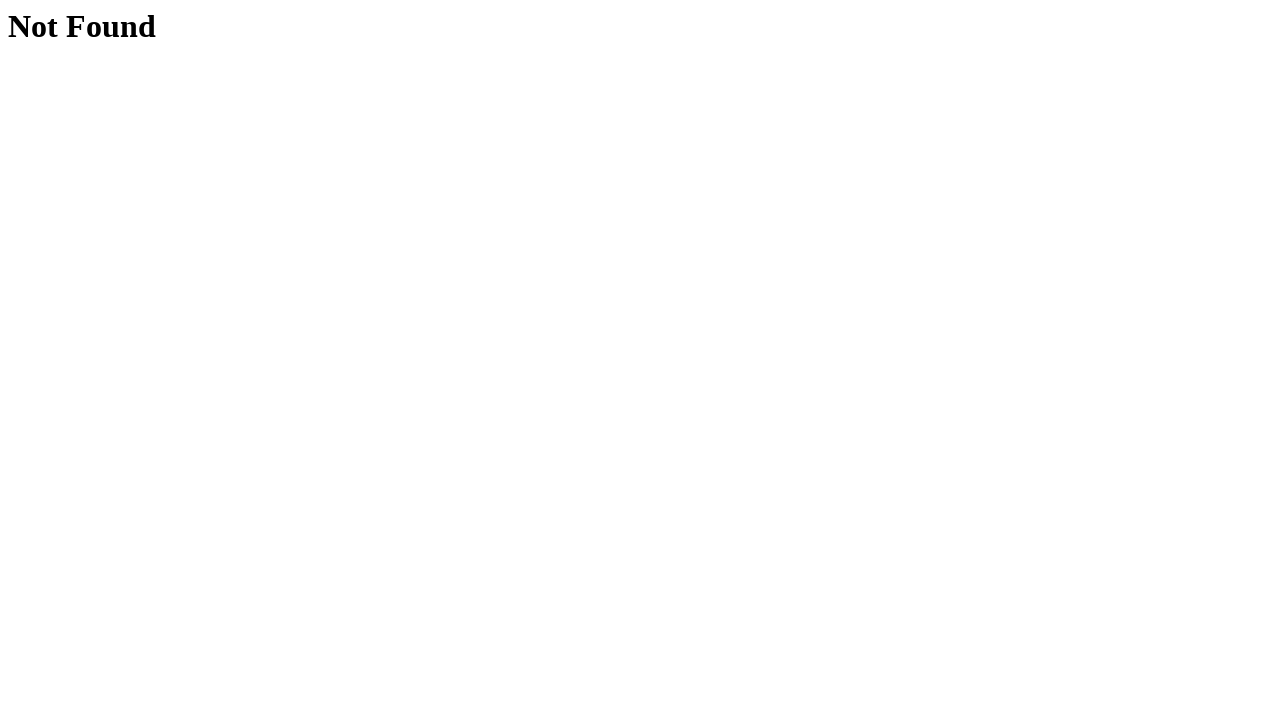

Navigation to user profile completed
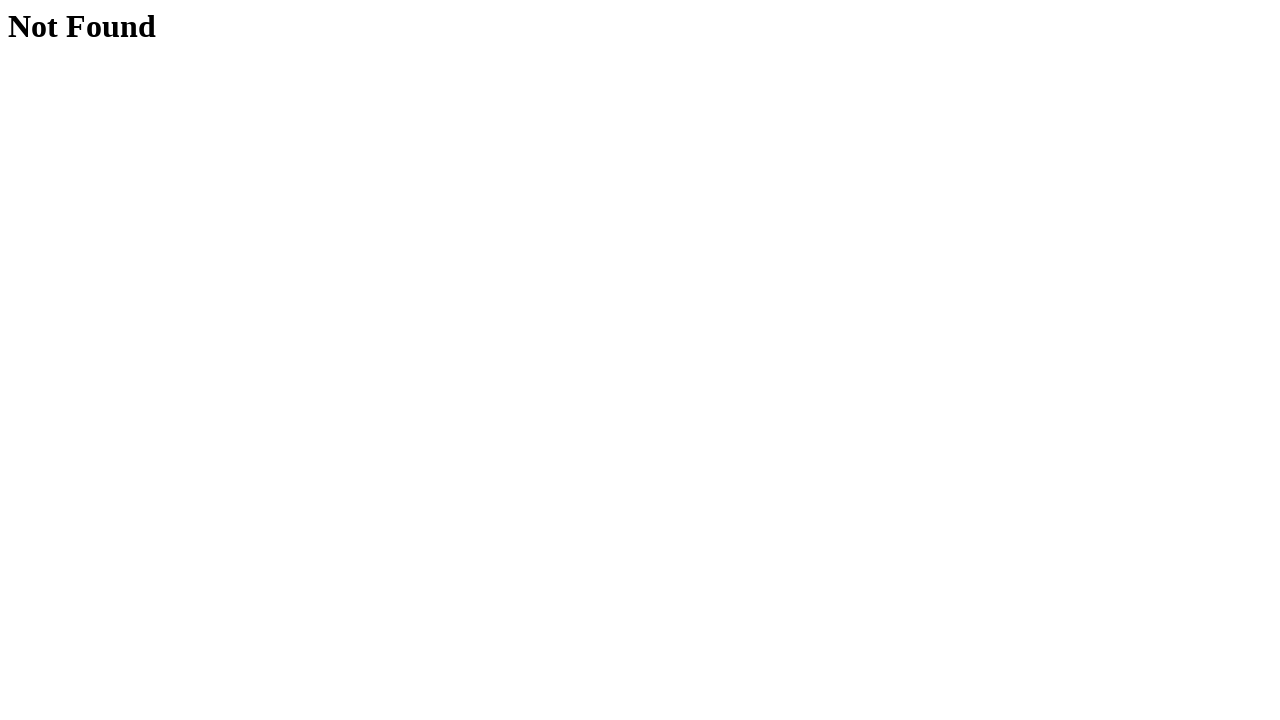

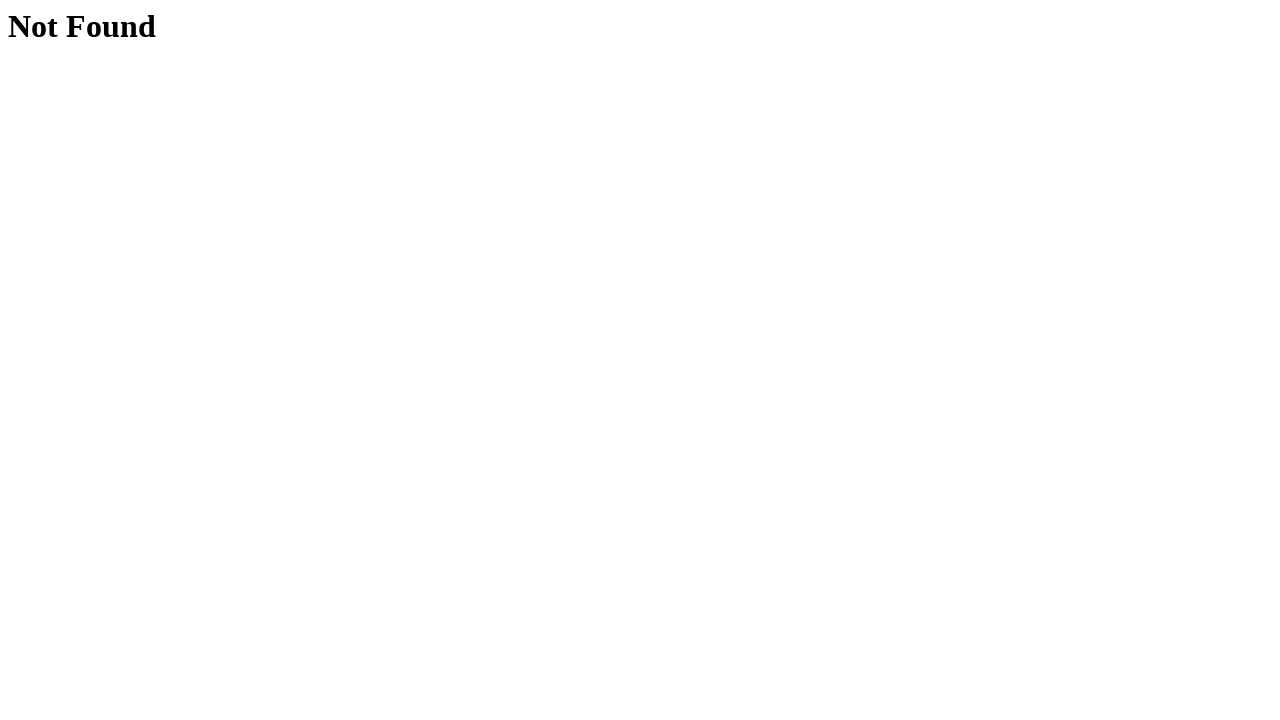